Tests opting out of A/B tests by forging an Optimizely opt-out cookie on the target page, then refreshing to verify the opt-out takes effect.

Starting URL: http://the-internet.herokuapp.com/abtest

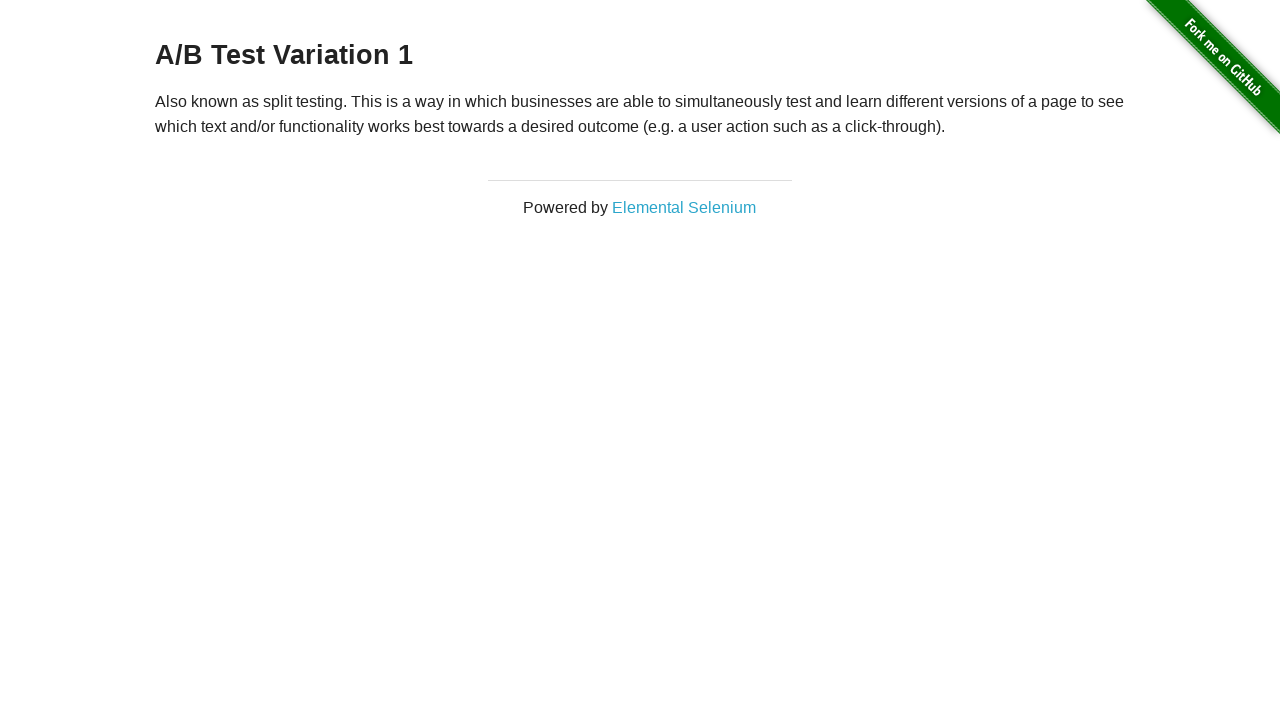

Located h3 heading element
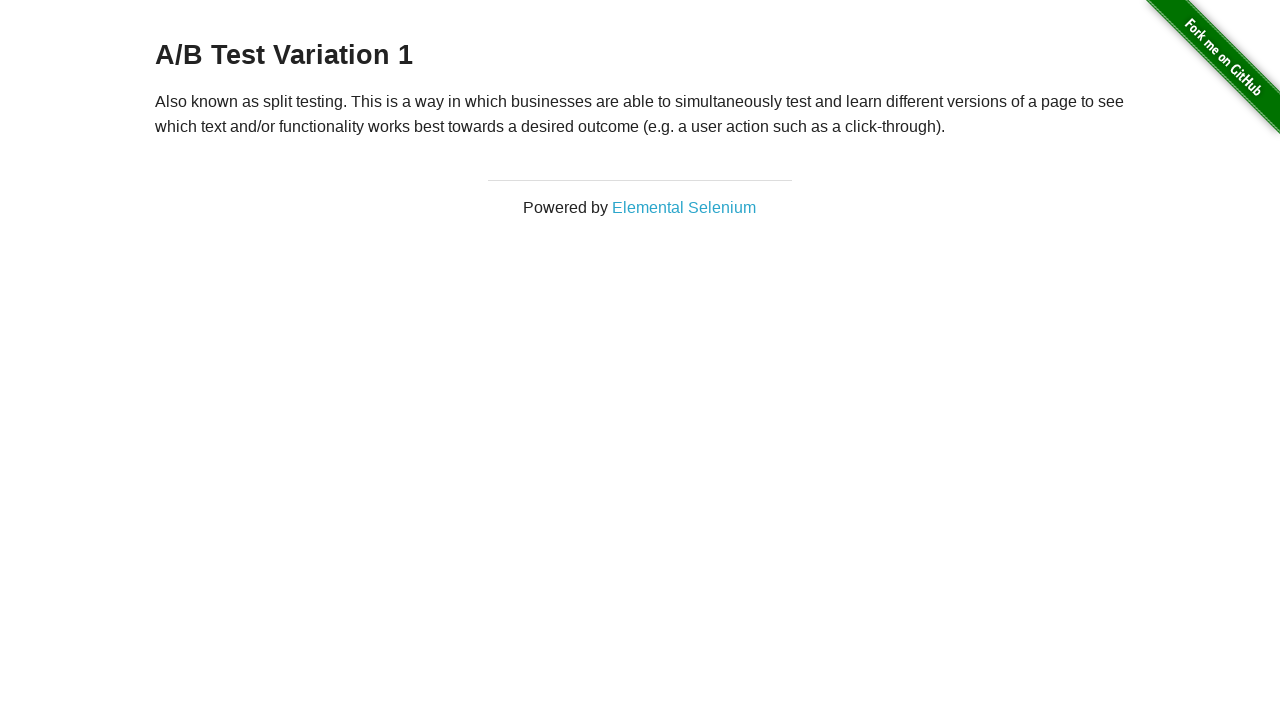

Retrieved heading text content
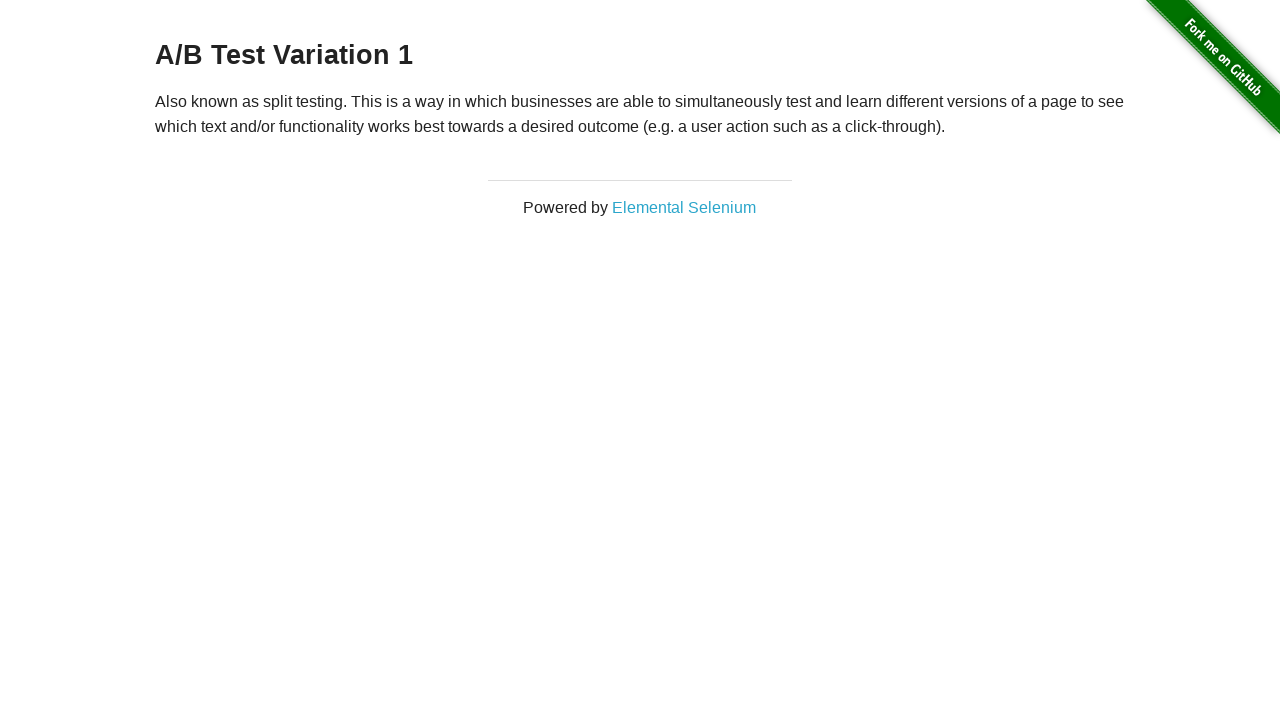

Verified we are in an A/B test group (Control or Variation 1)
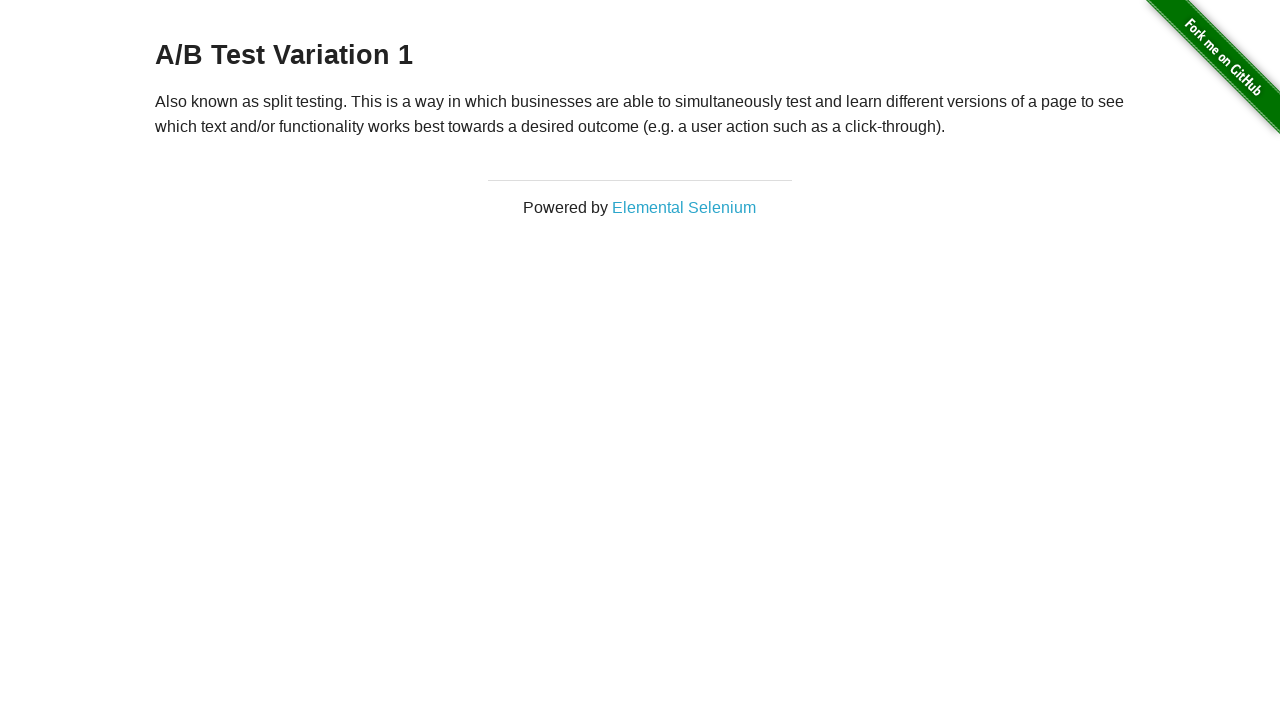

Added Optimizely opt-out cookie to context
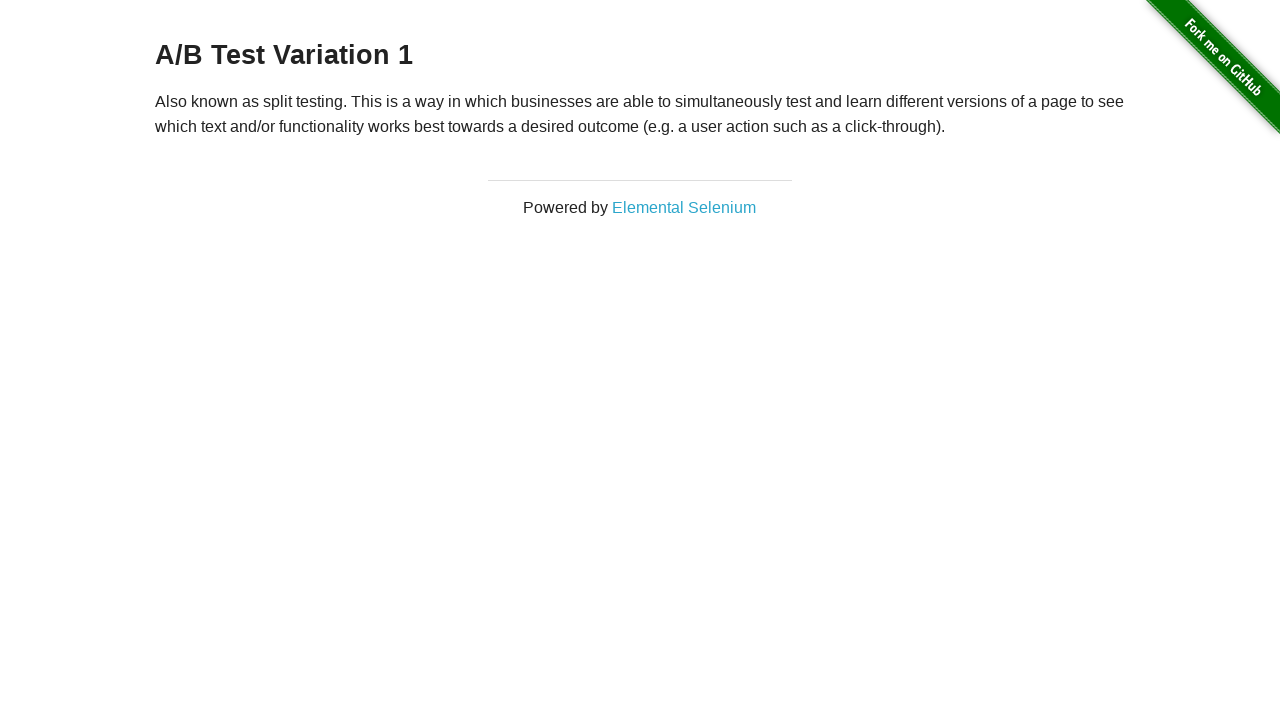

Reloaded page to apply opt-out cookie
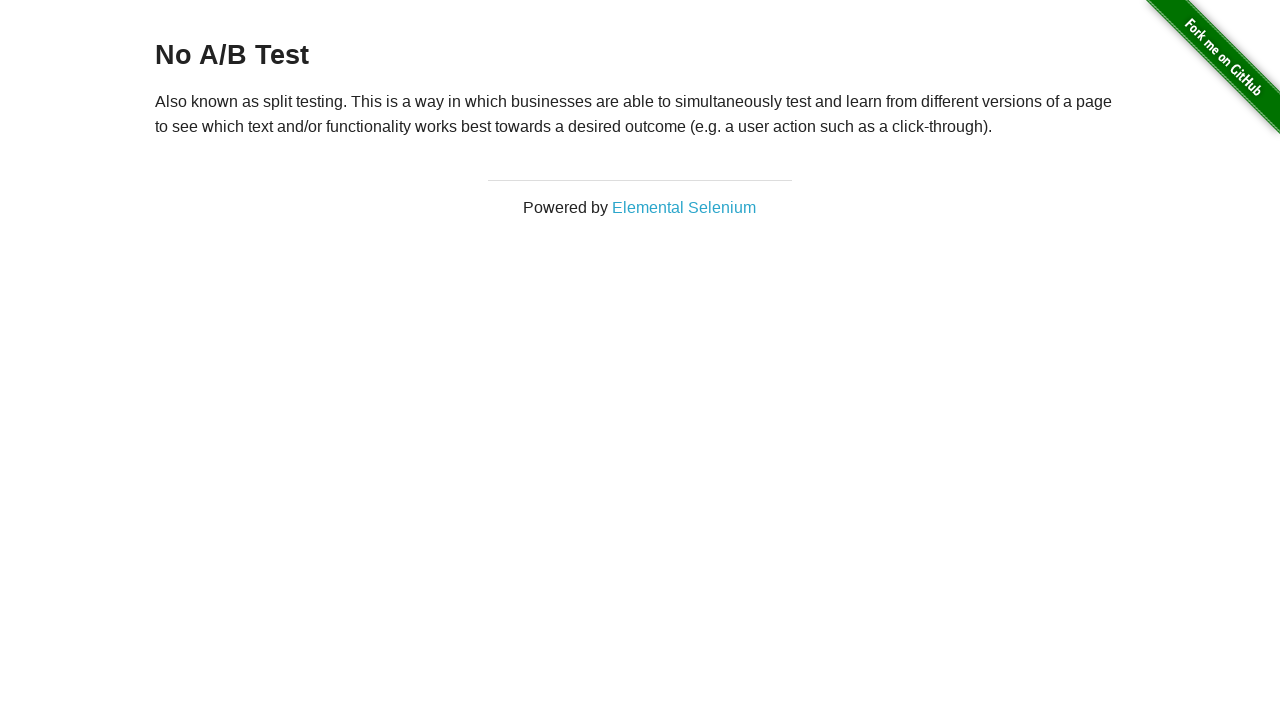

Retrieved updated heading text content after reload
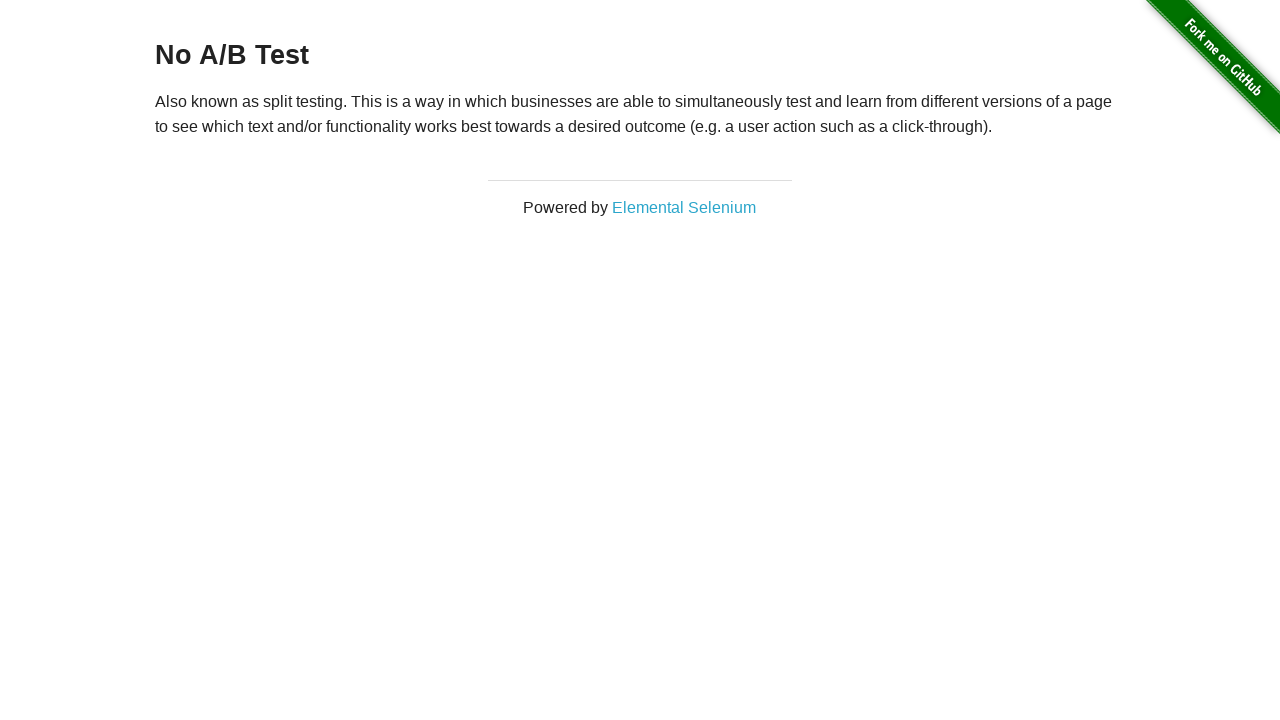

Verified opt-out cookie took effect - No A/B Test heading displayed
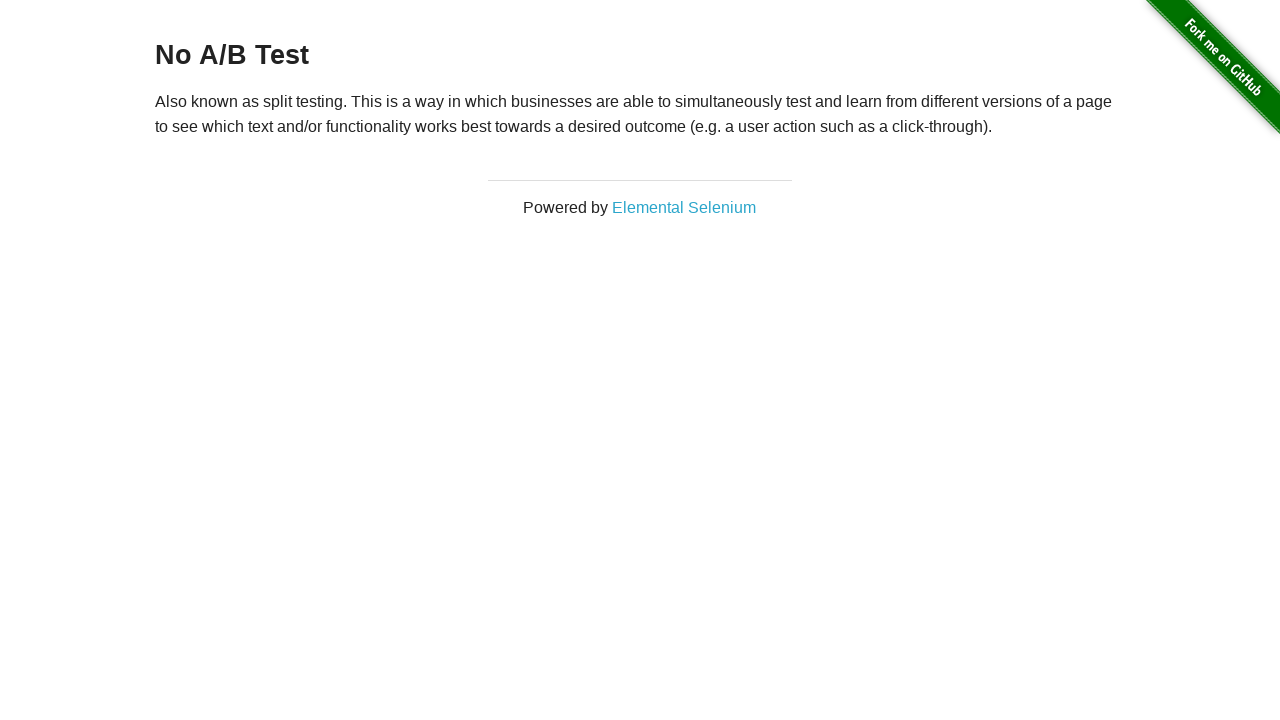

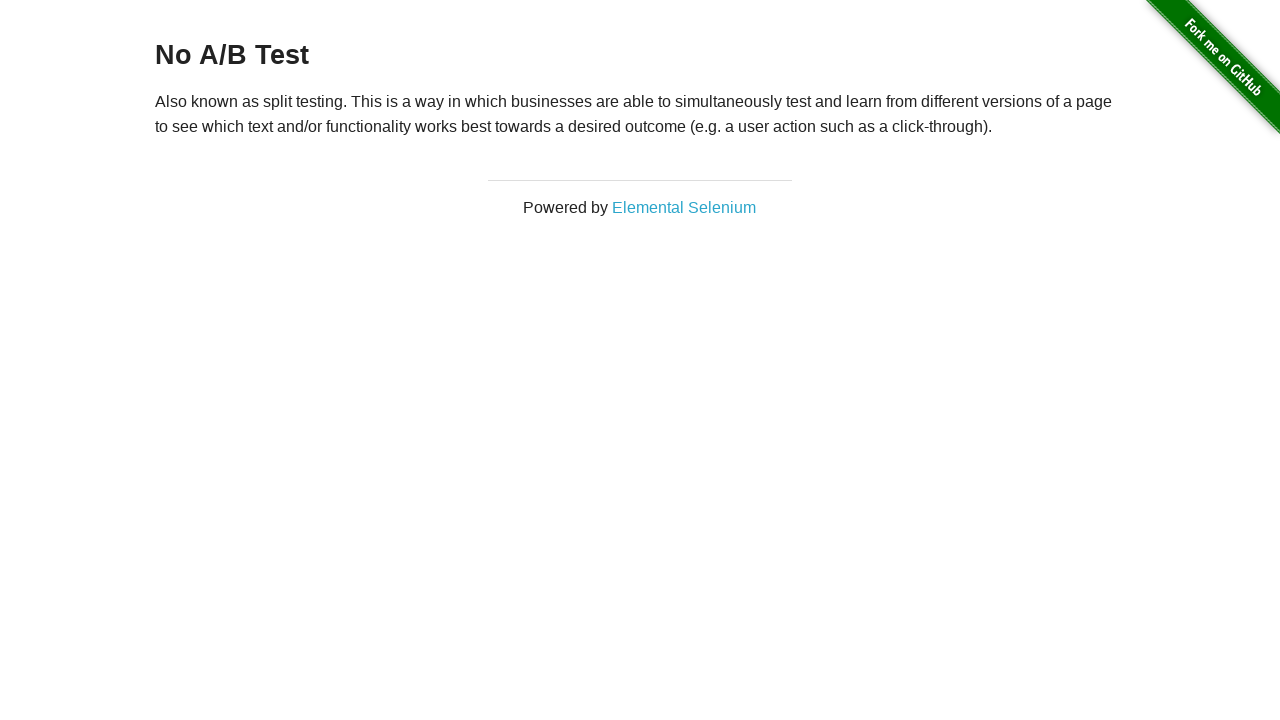